Tests that the currently applied filter link is highlighted with the selected class

Starting URL: https://demo.playwright.dev/todomvc

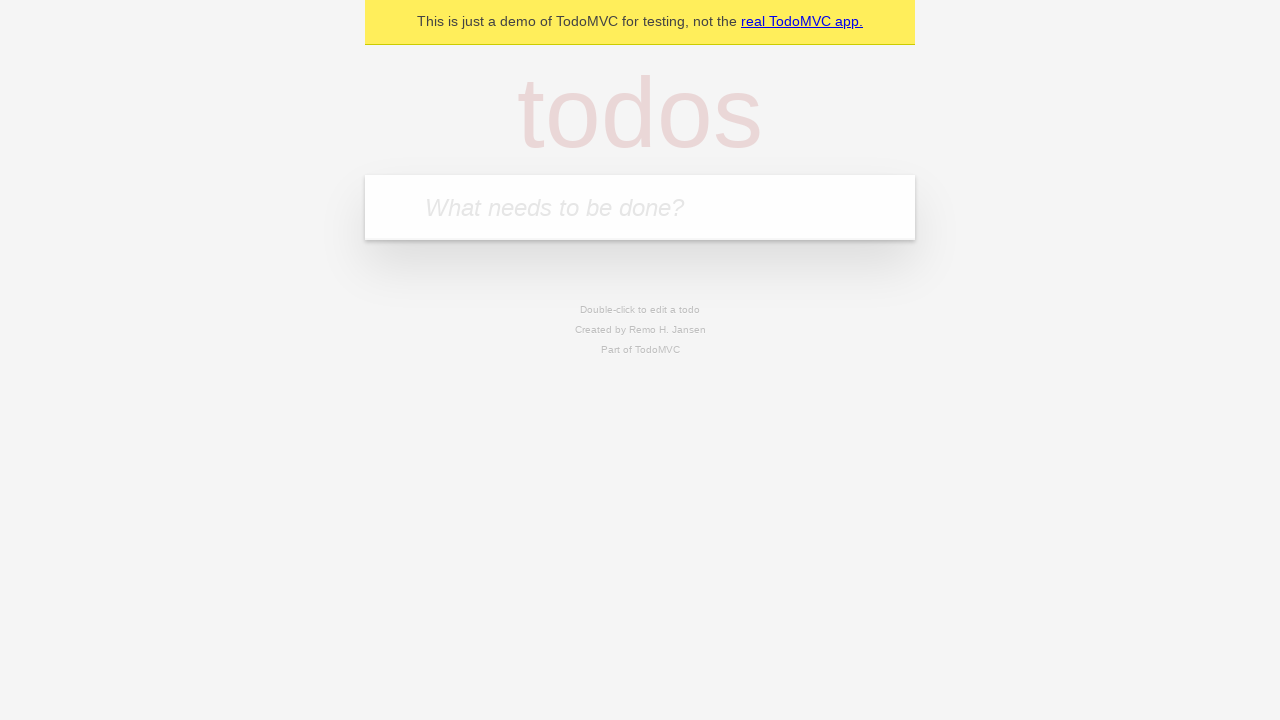

Filled todo input with 'buy some cheese' on internal:attr=[placeholder="What needs to be done?"i]
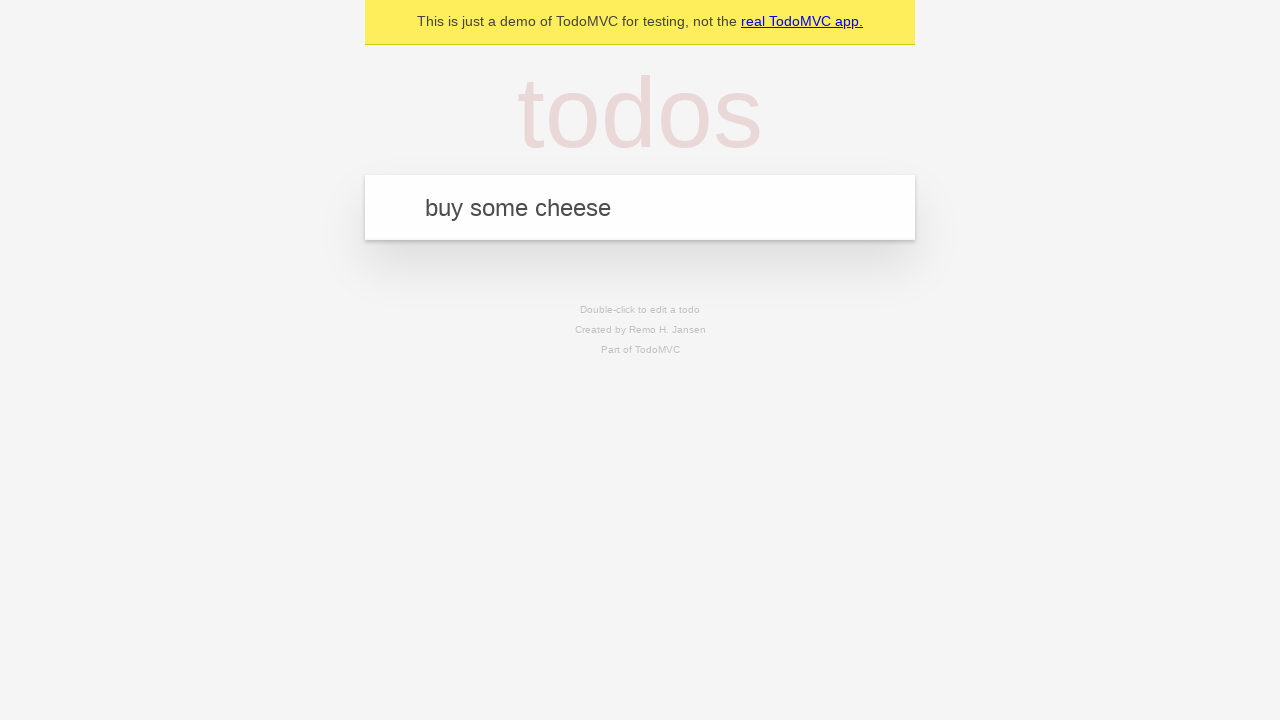

Pressed Enter to create first todo on internal:attr=[placeholder="What needs to be done?"i]
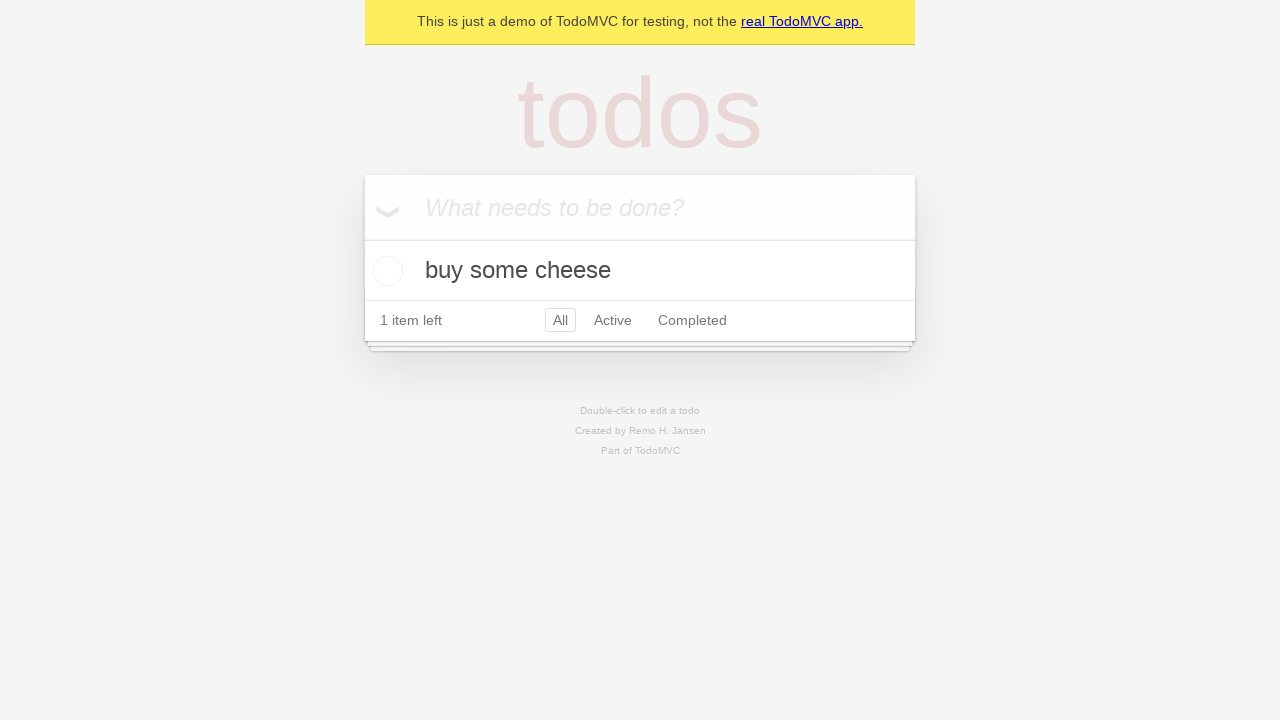

Filled todo input with 'feed the cat' on internal:attr=[placeholder="What needs to be done?"i]
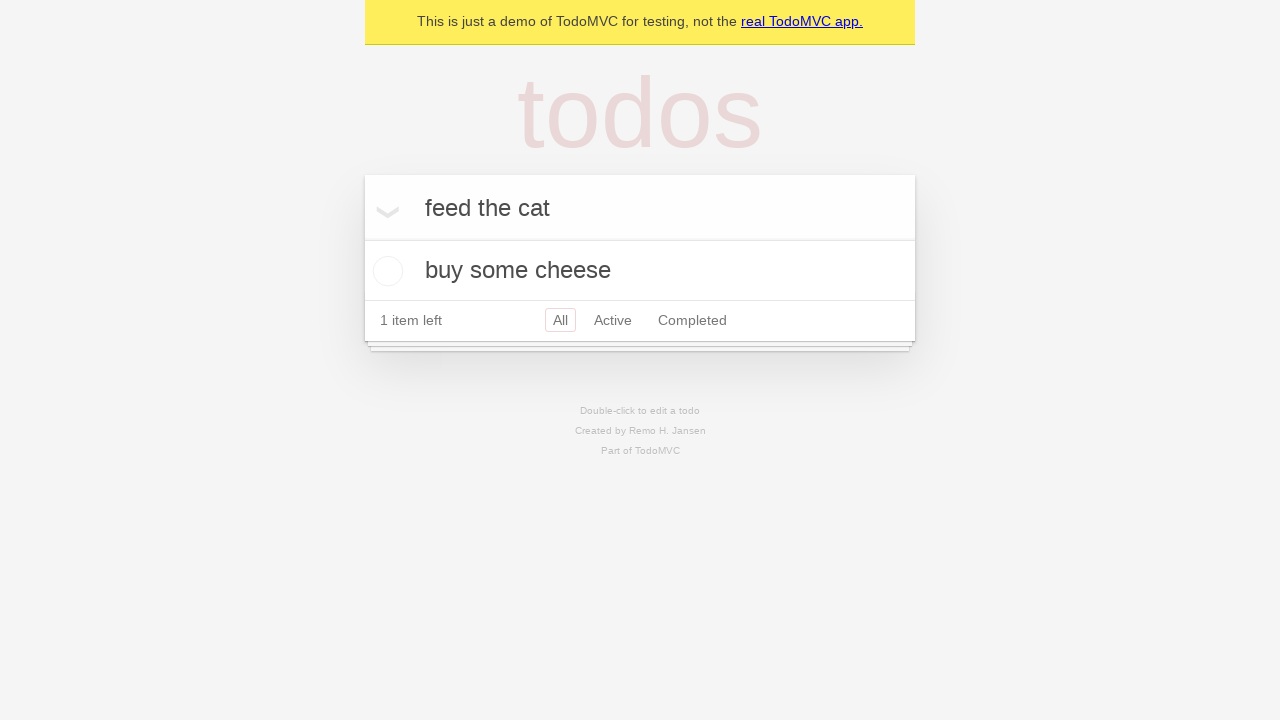

Pressed Enter to create second todo on internal:attr=[placeholder="What needs to be done?"i]
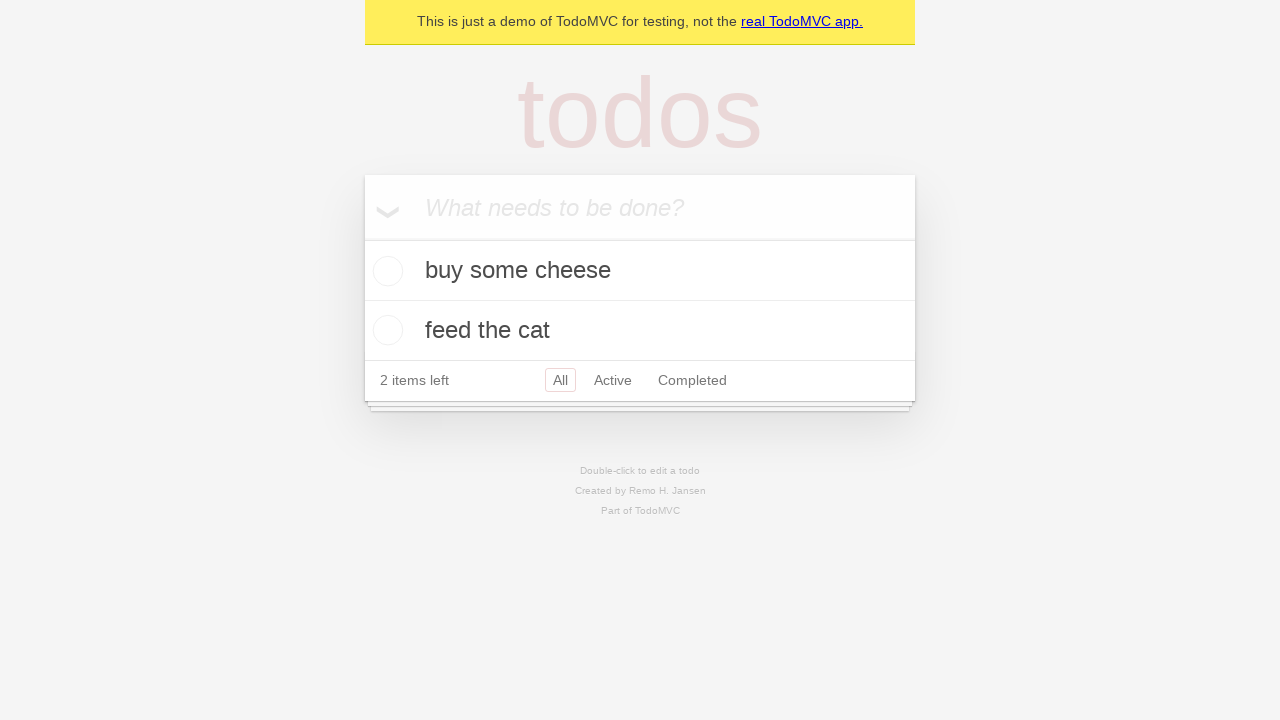

Filled todo input with 'book a doctors appointment' on internal:attr=[placeholder="What needs to be done?"i]
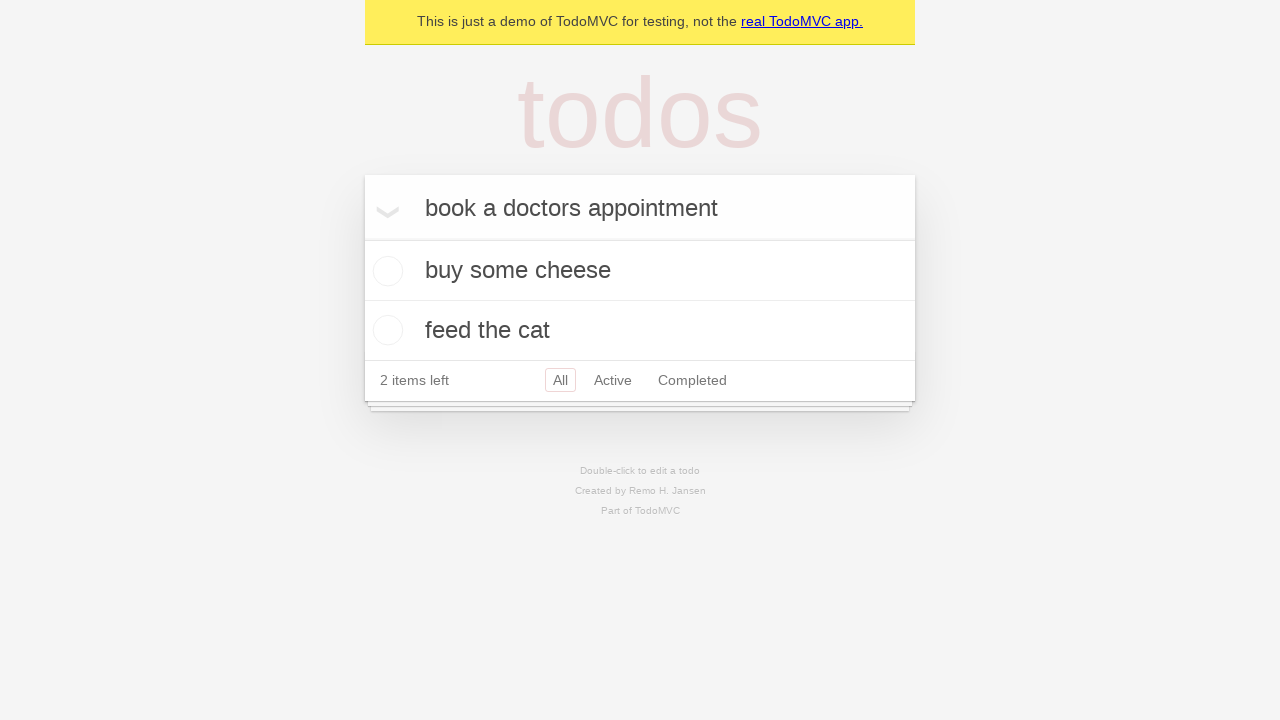

Pressed Enter to create third todo on internal:attr=[placeholder="What needs to be done?"i]
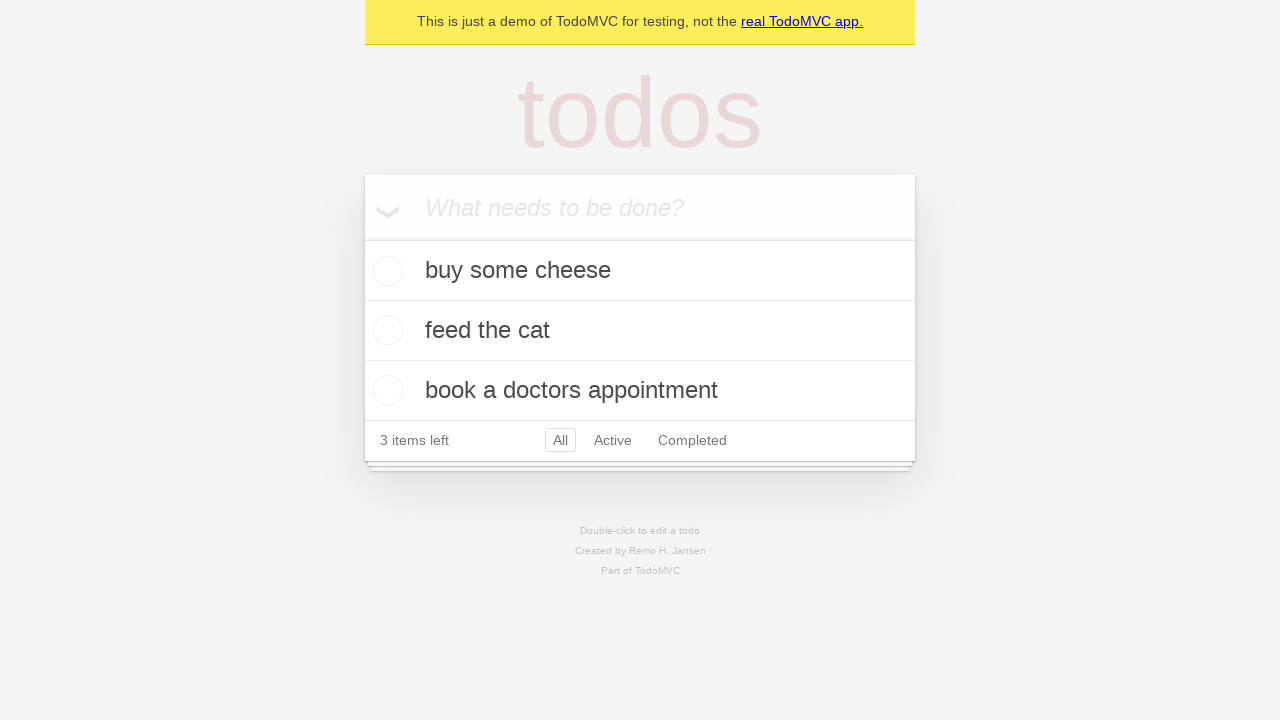

Clicked Active filter link at (613, 440) on internal:role=link[name="Active"i]
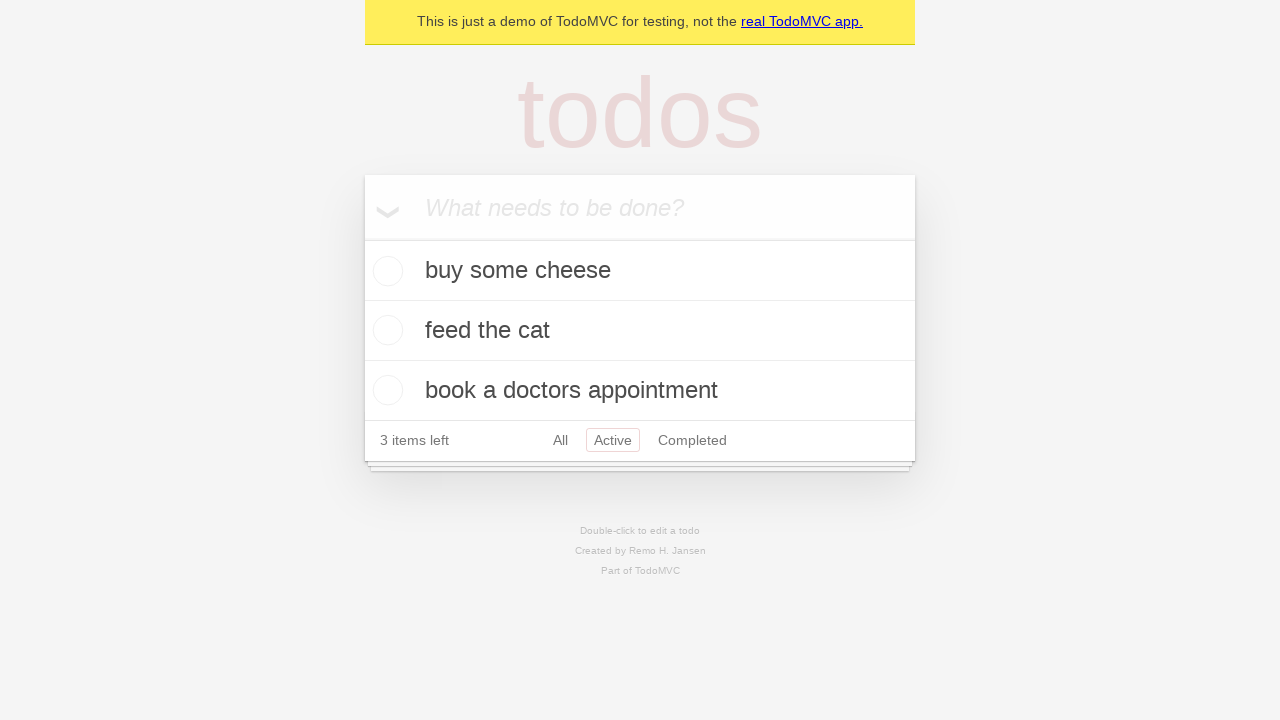

Clicked Completed filter link at (692, 440) on internal:role=link[name="Completed"i]
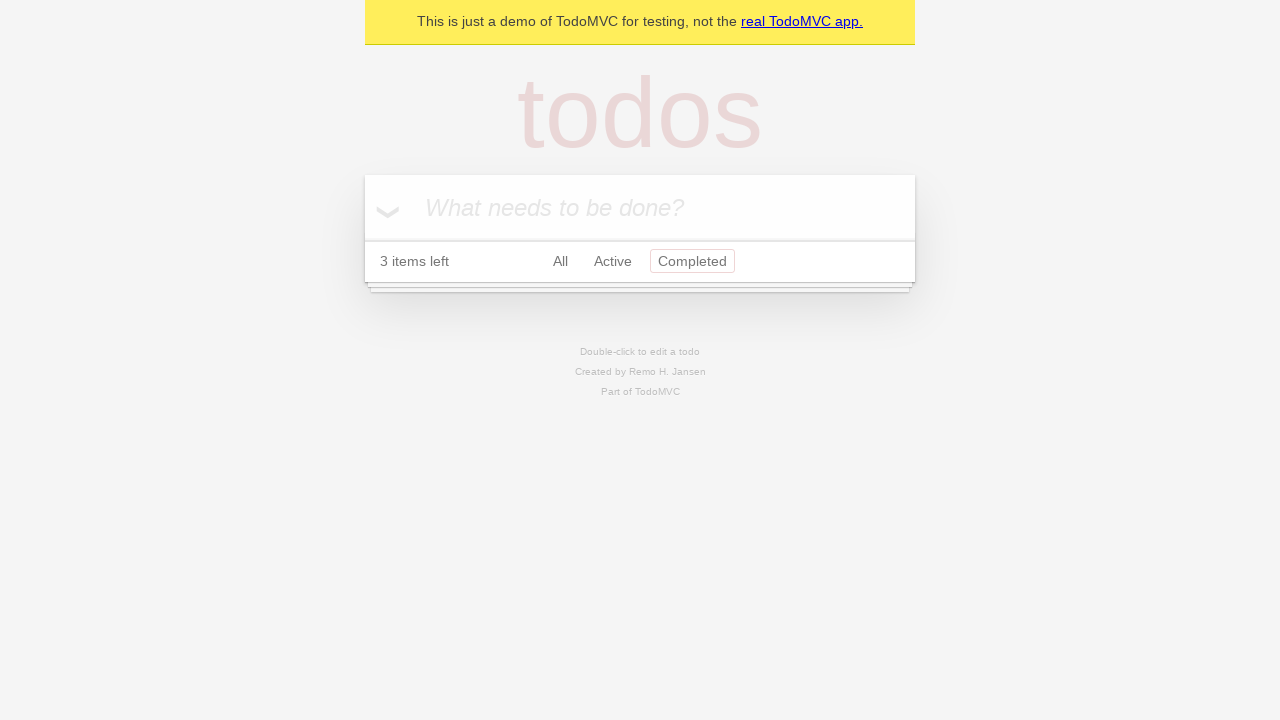

Verified Completed filter link is highlighted with selected class
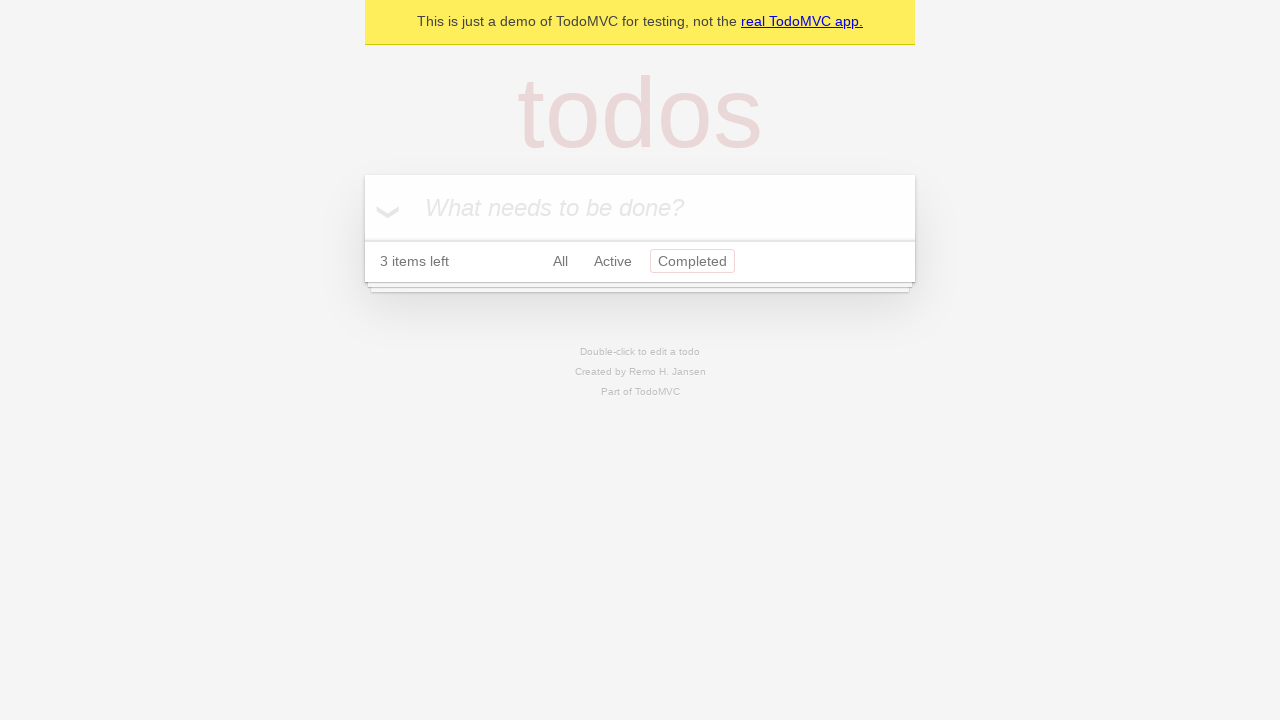

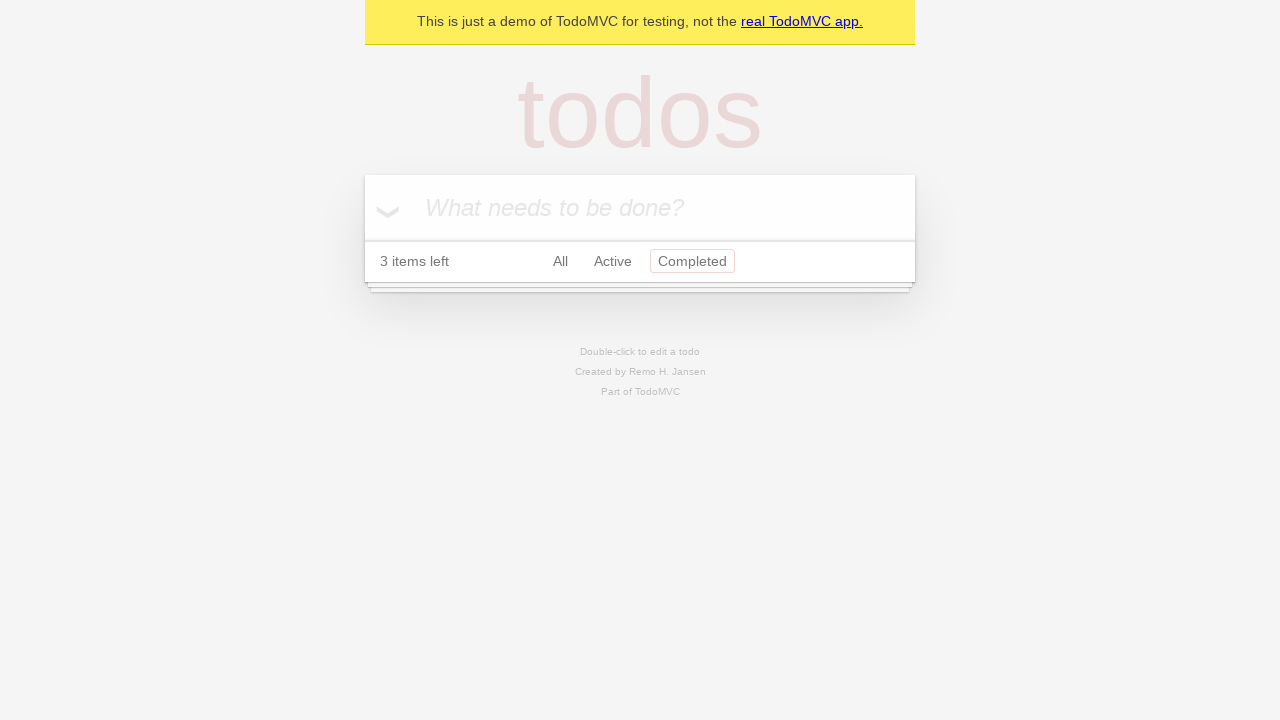